Tests FAQ accordion by clicking on question 7 and verifying the answer panel displays text about order cancellation

Starting URL: https://qa-scooter.praktikum-services.ru/

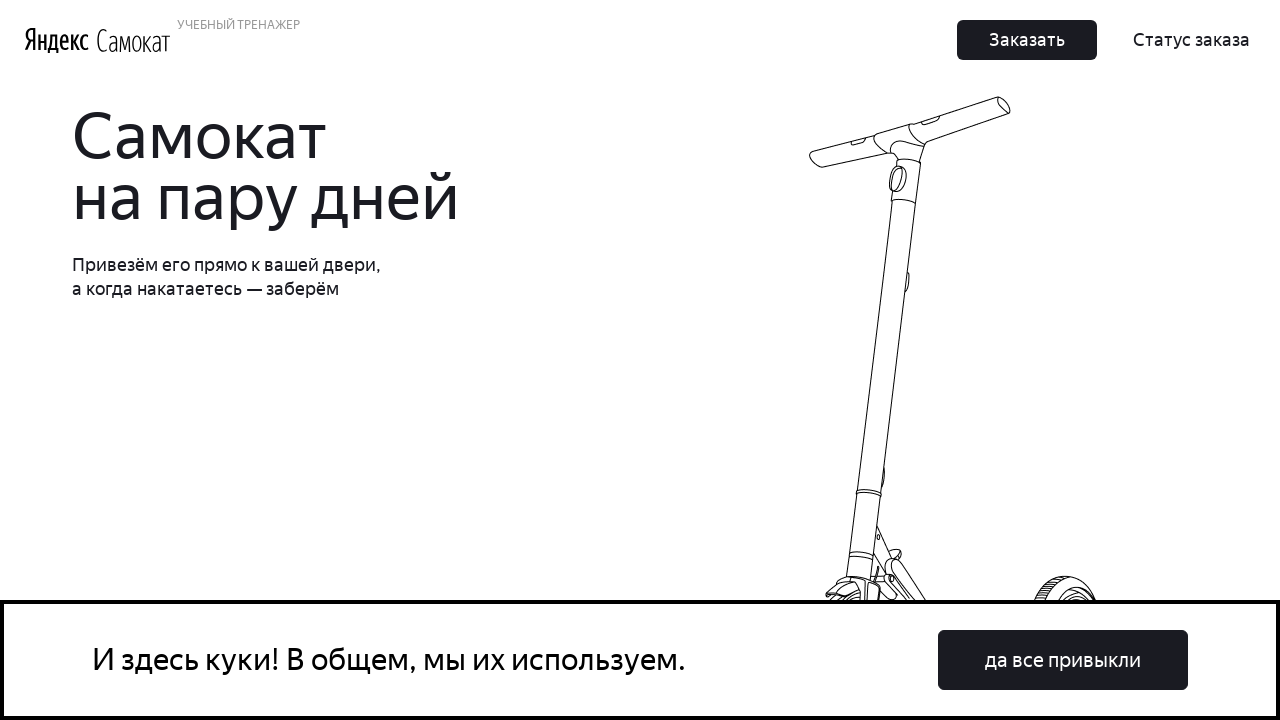

Clicked on the seventh FAQ question accordion heading at (967, 436) on #accordion__heading-6
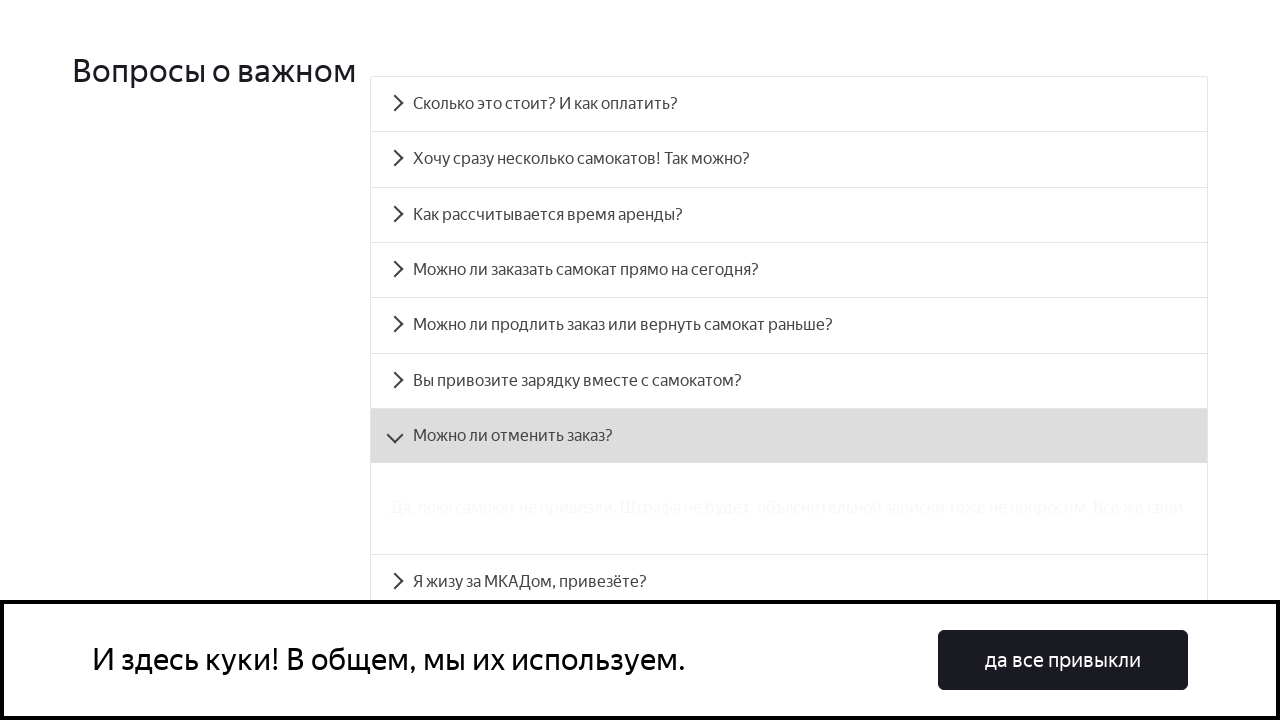

Answer panel for question 7 became visible
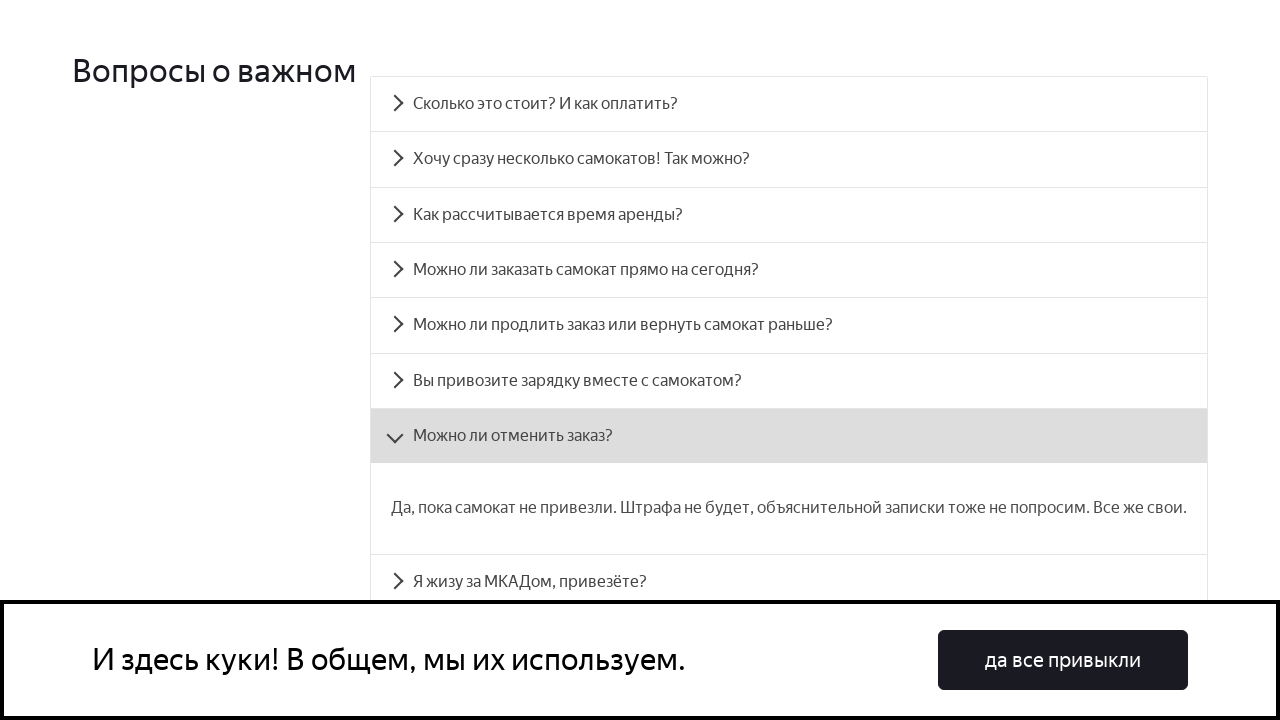

Retrieved answer text about order cancellation: Да, пока самокат не привезли. Штрафа не будет, объяснительной записки тоже не попросим. Все же свои.
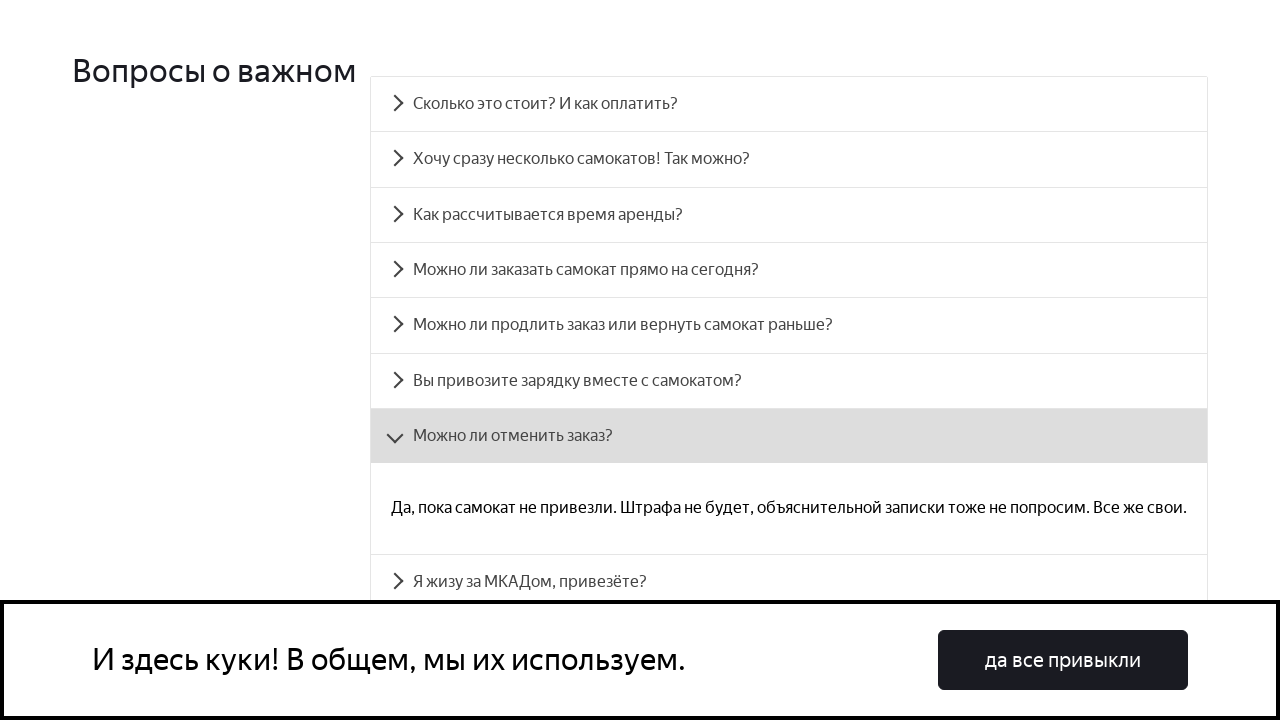

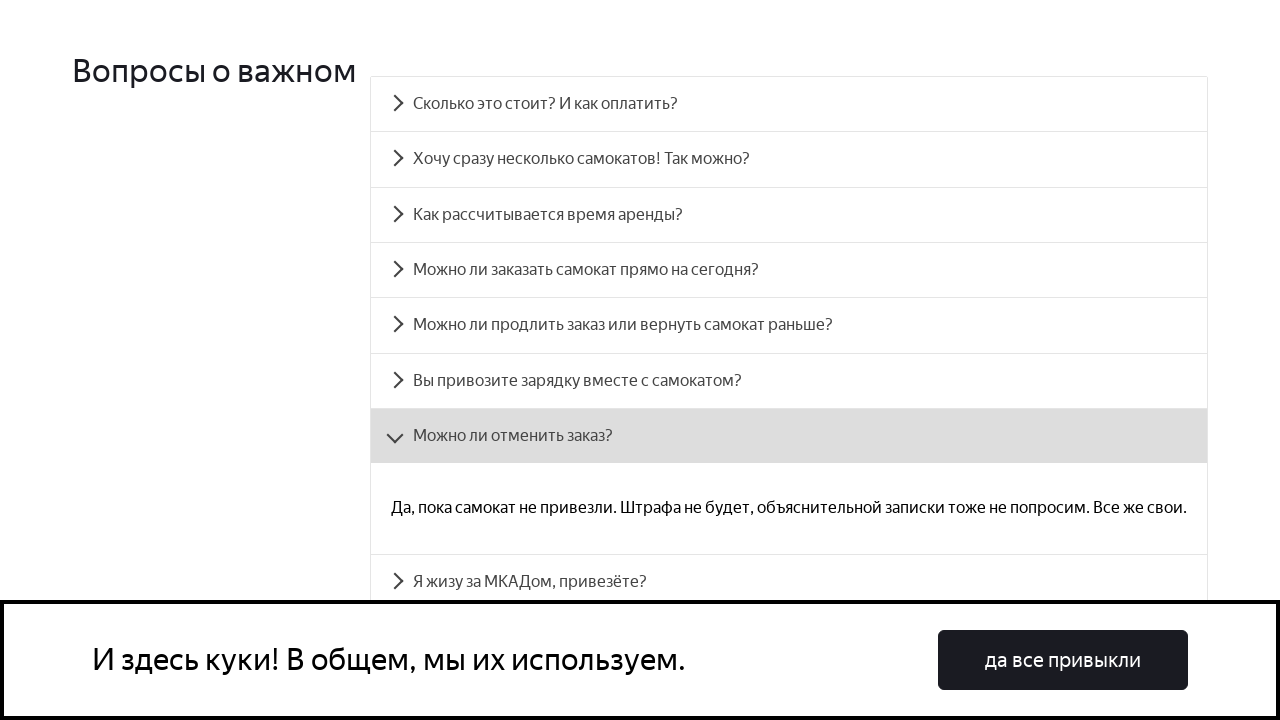